Navigates to a page, calculates a dynamic link text using mathematical operations (ceil of pi^e * 10000), clicks the resulting link, fills out a form with personal information (first name, last name, city, country), and submits it.

Starting URL: http://suninjuly.github.io/find_link_text

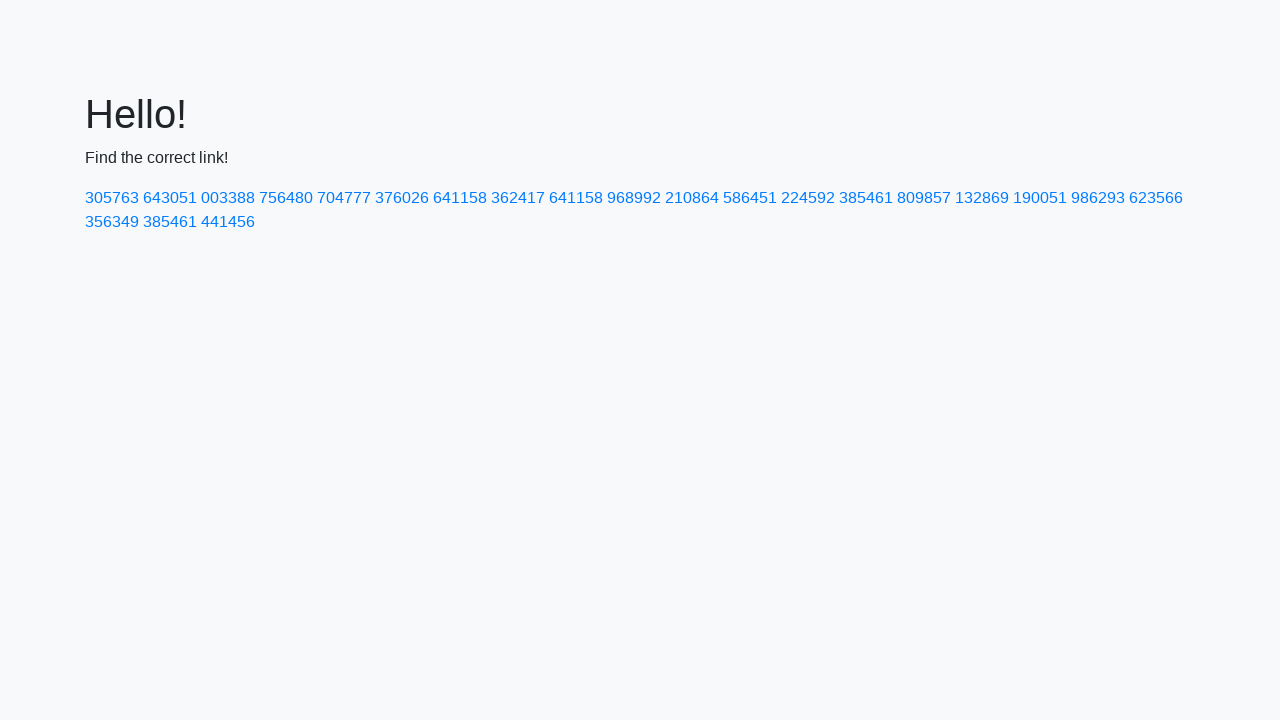

Calculated dynamic link text: 224592 (ceil of pi^e * 10000)
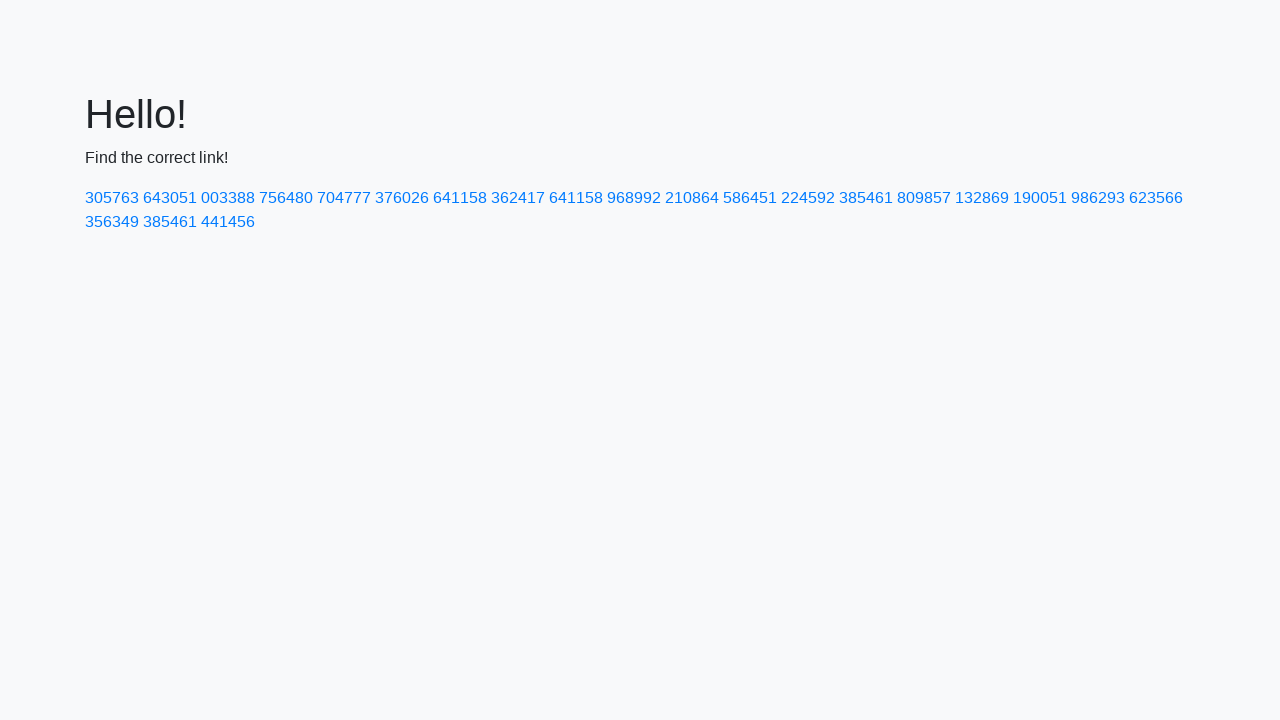

Clicked link with text '224592' at (808, 198) on a:text-is('224592')
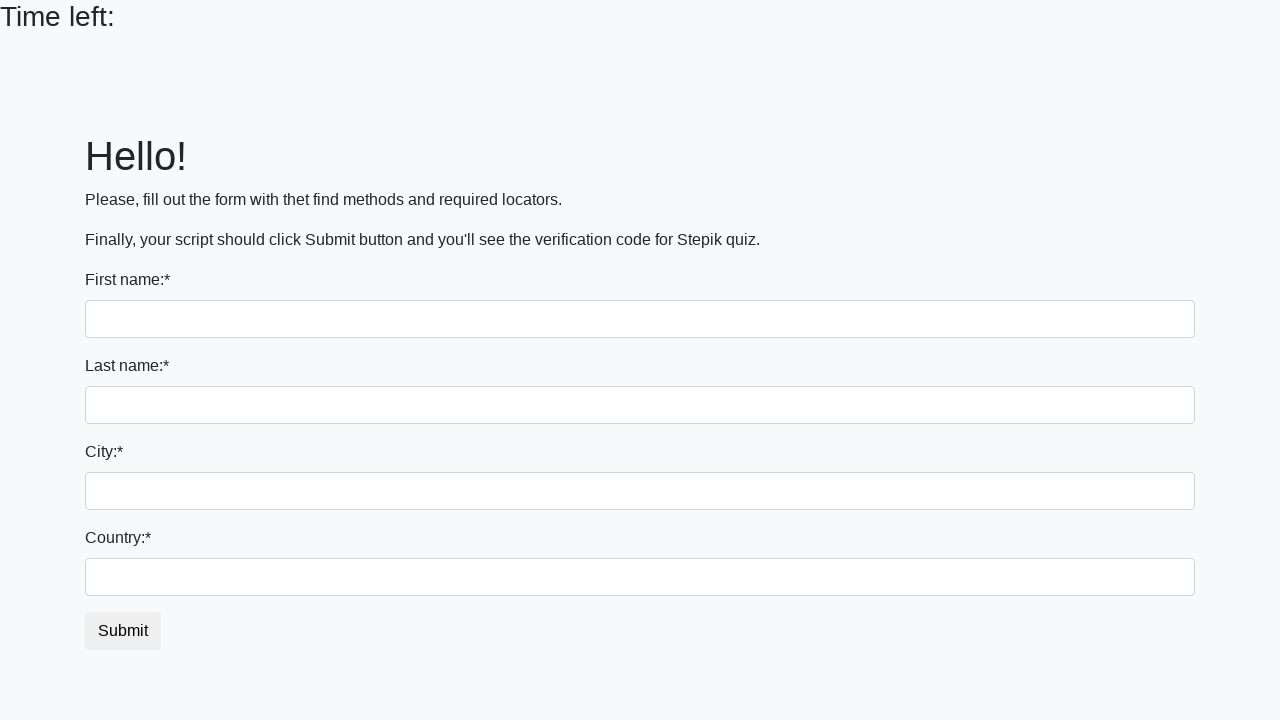

Filled first name field with 'Elena' on input
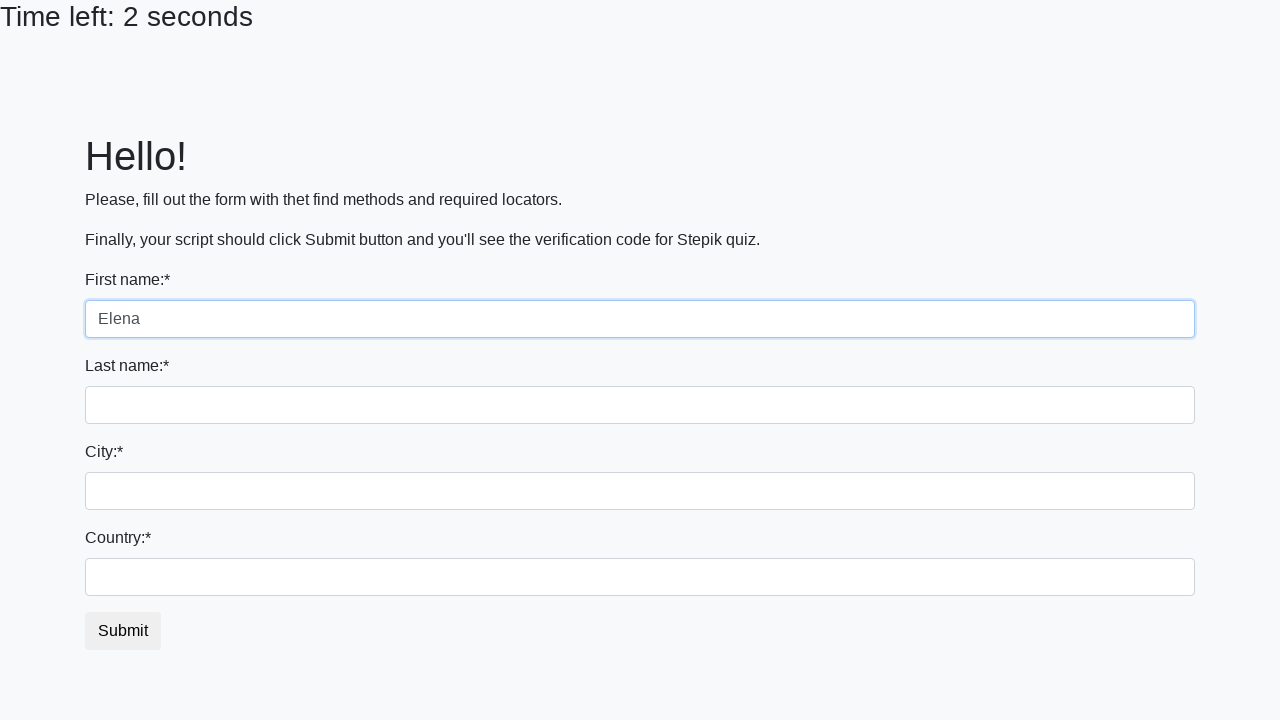

Filled last name field with 'Petrova' on input[name='last_name']
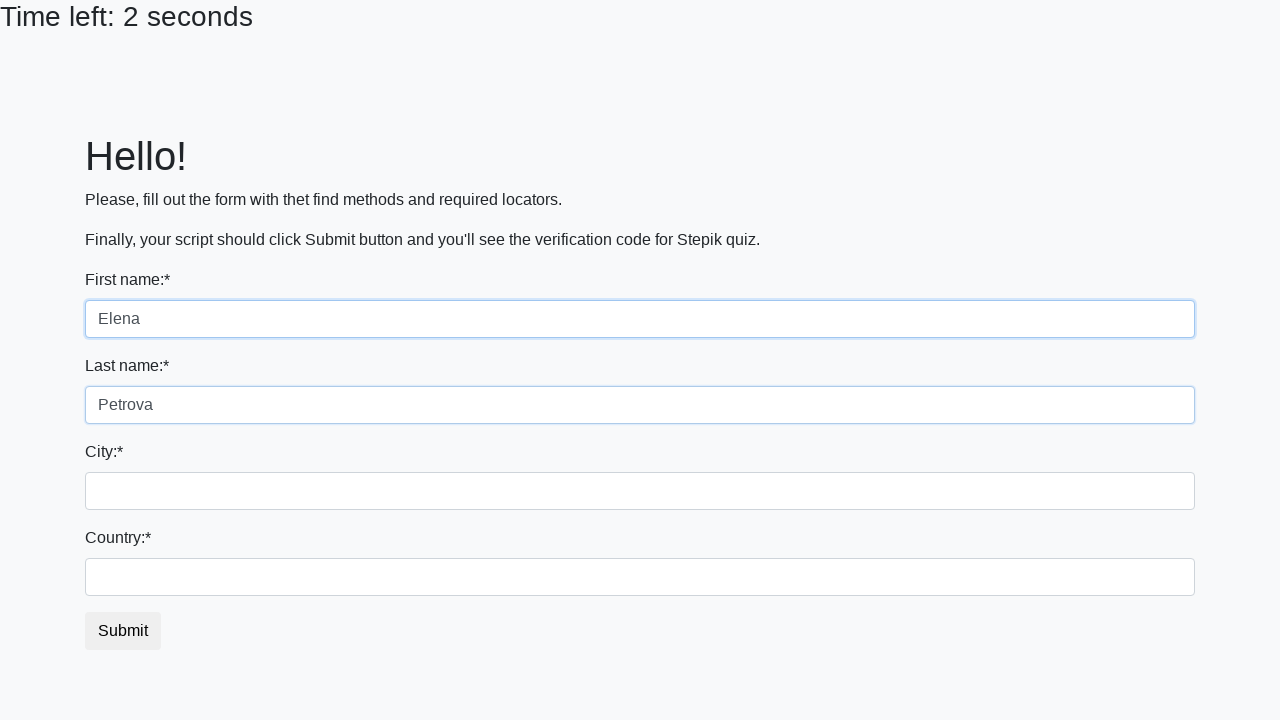

Filled city field with 'Moscow' on .city
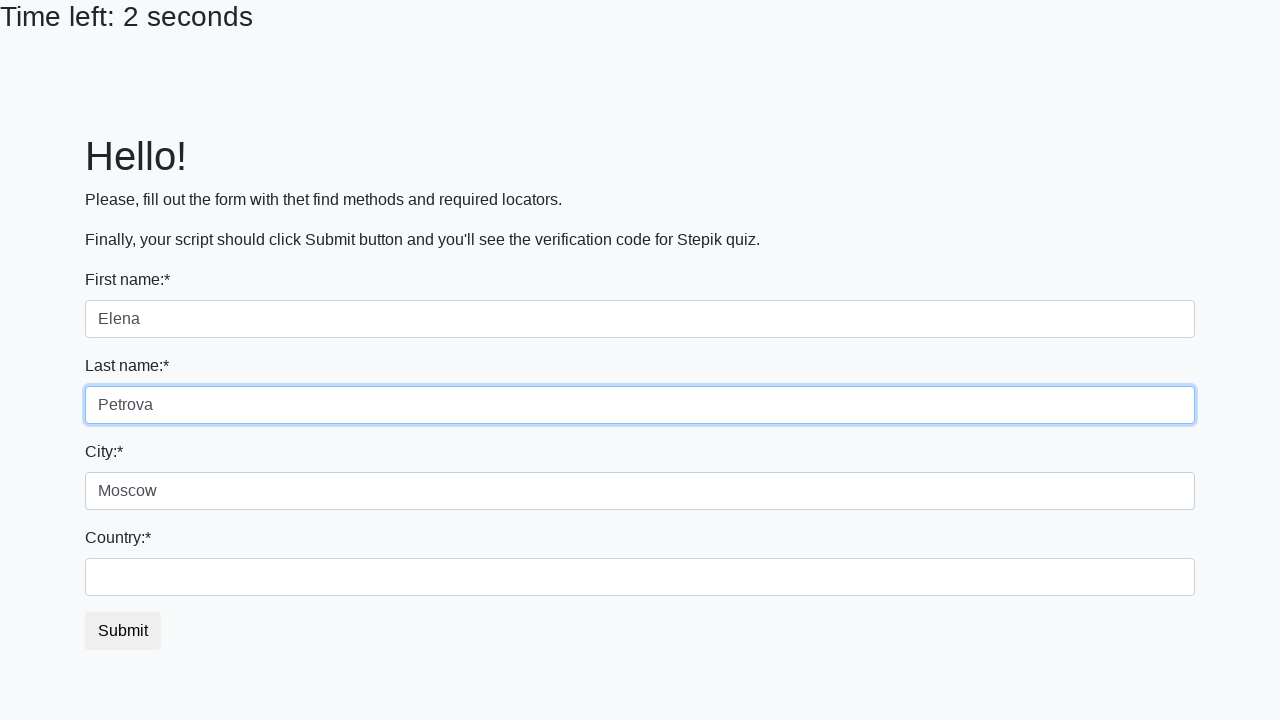

Filled country field with 'Russia' on #country
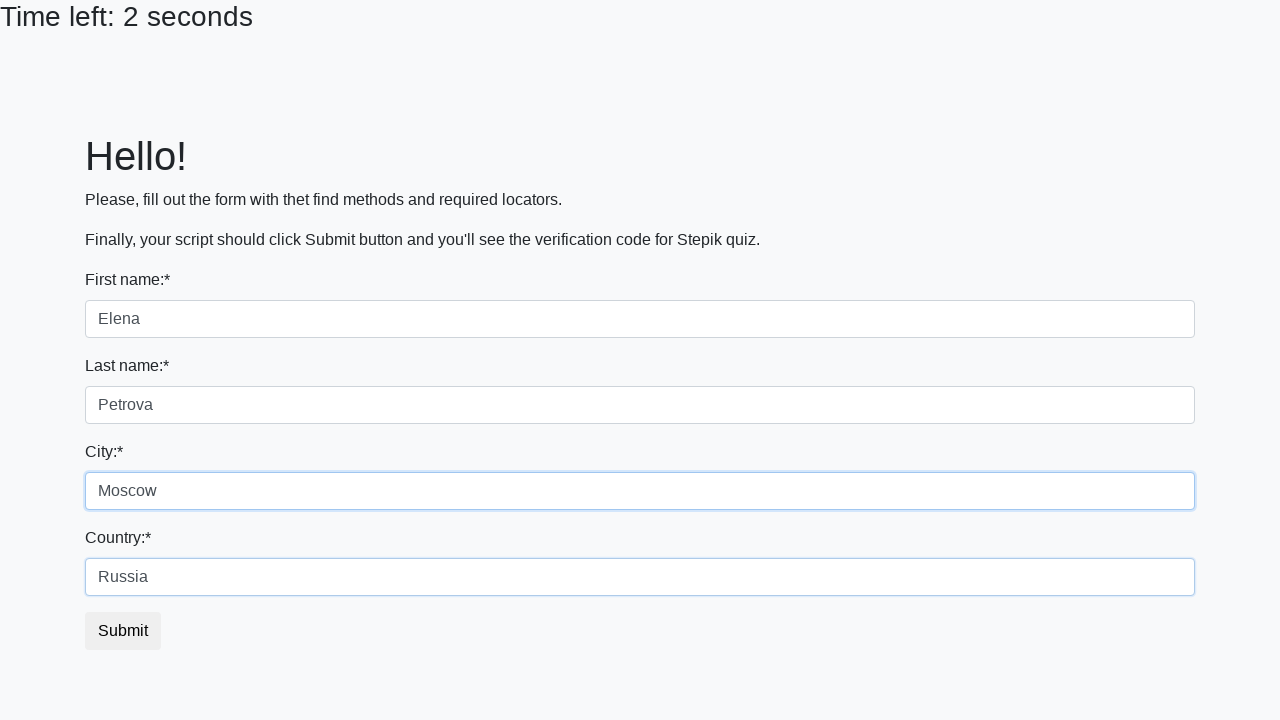

Clicked form submit button at (123, 631) on button.btn
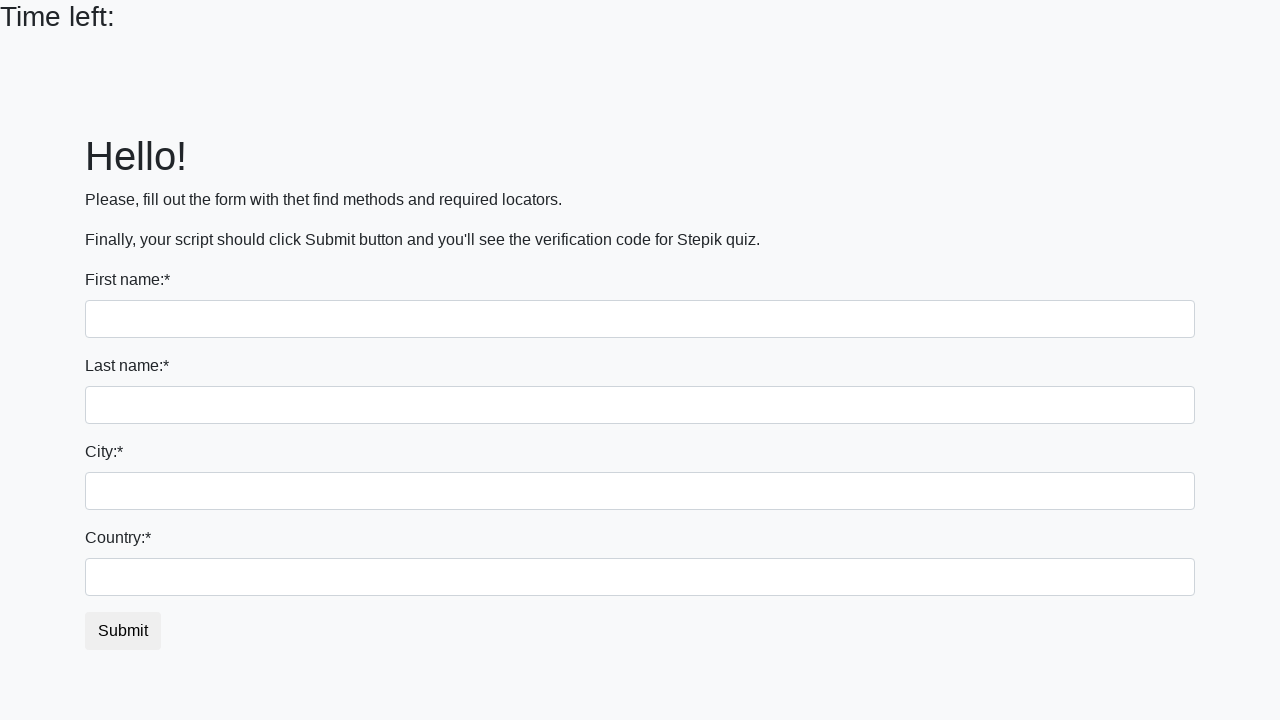

Waited 2 seconds for form submission response
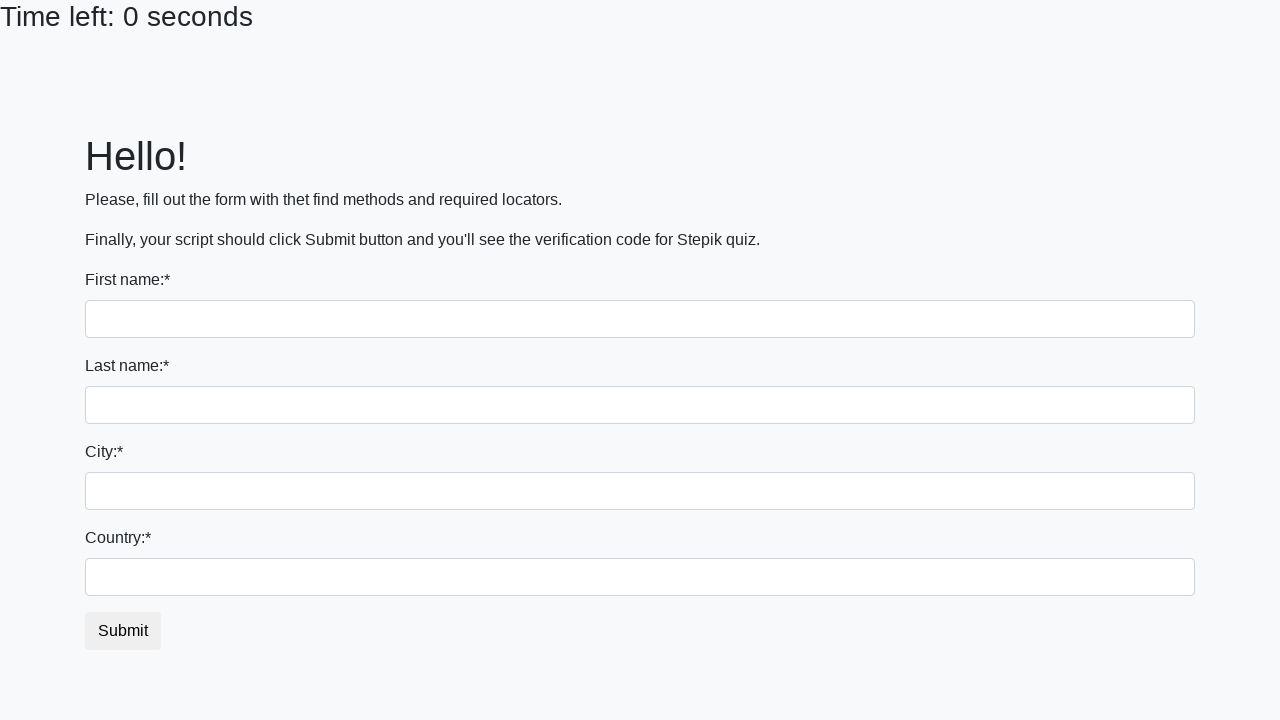

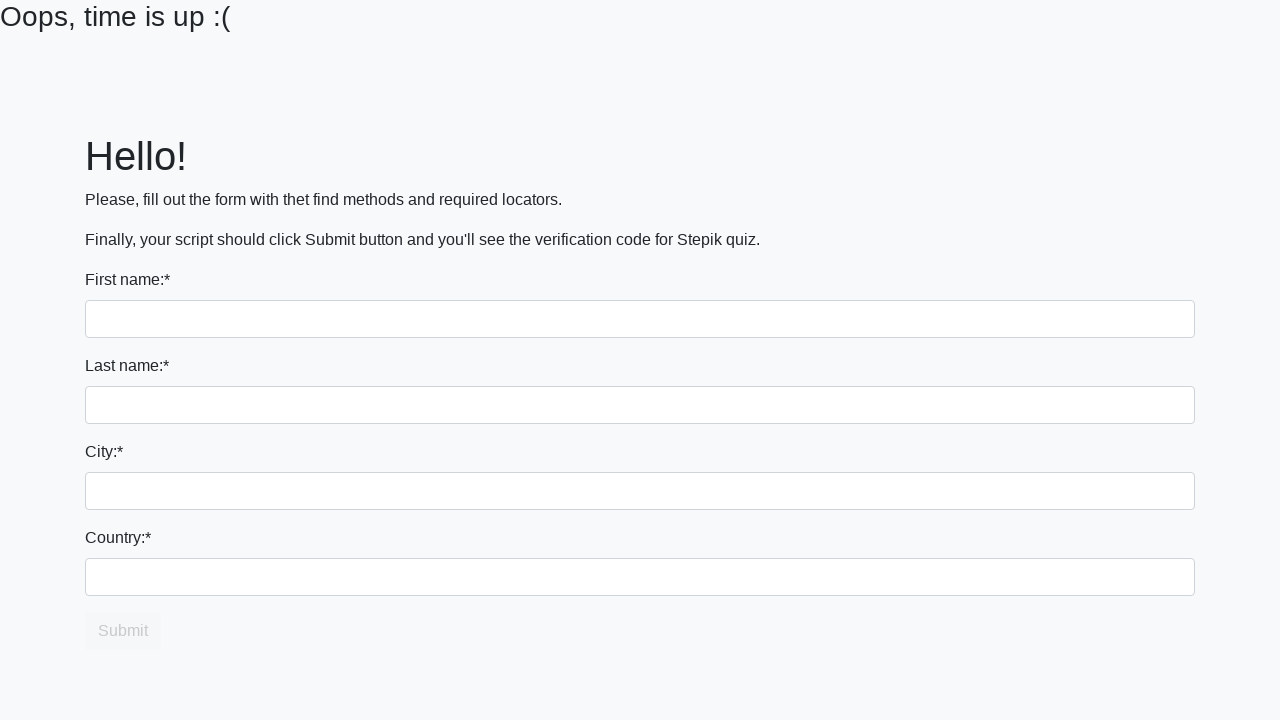